Clicks on the Blog navigation tab and verifies the page navigates to the blog section

Starting URL: https://webdriver.io/

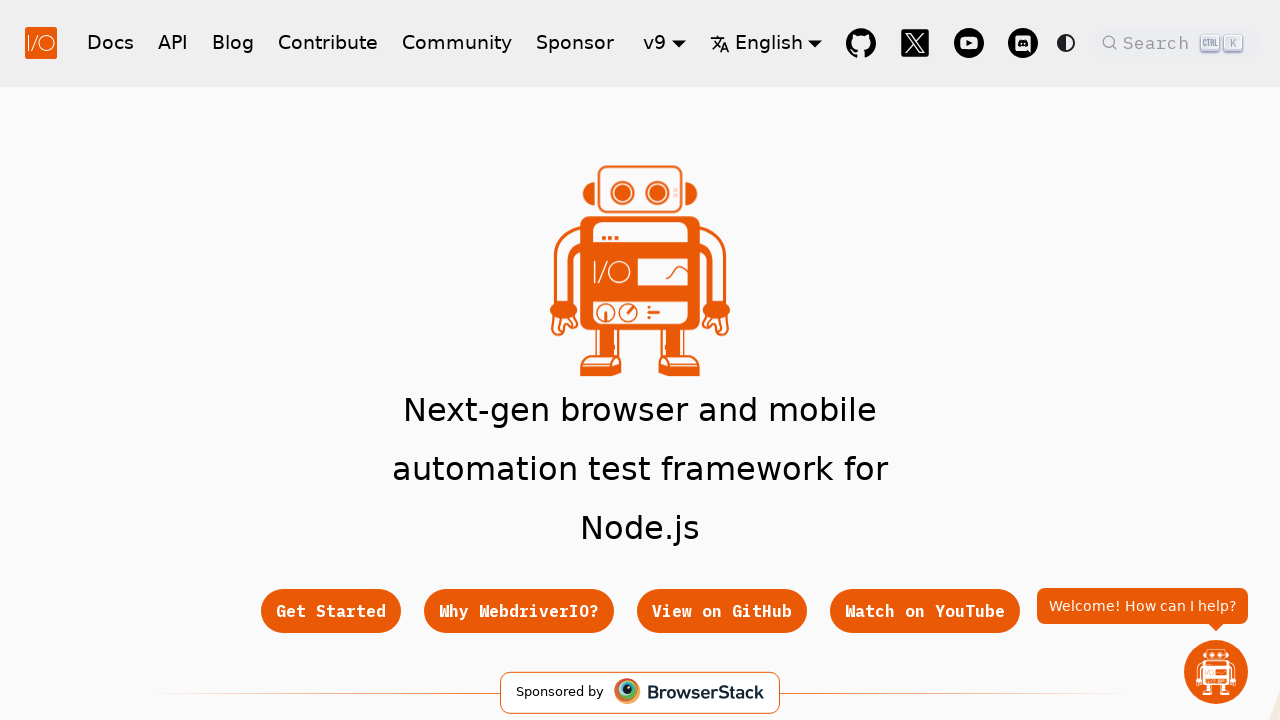

Clicked on the Blog navigation tab at (233, 42) on a:has-text('Blog')
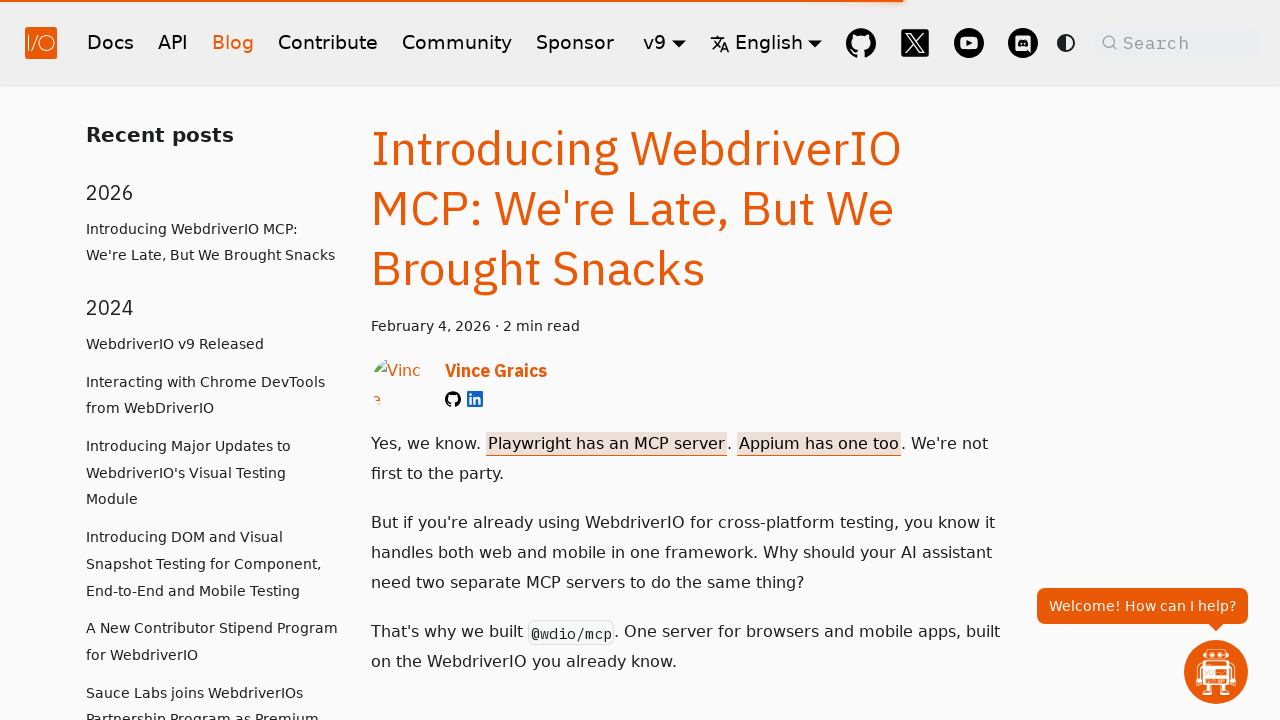

Page finished loading after navigation
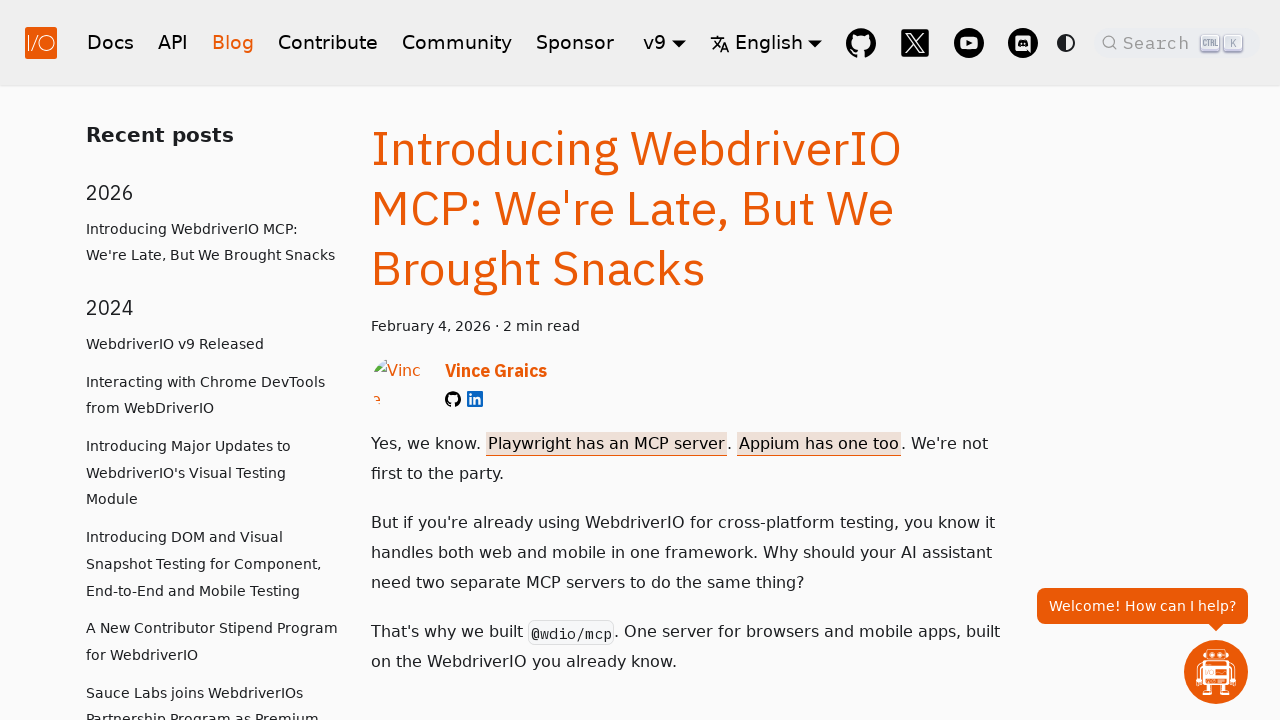

Verified that page title contains 'Blog'
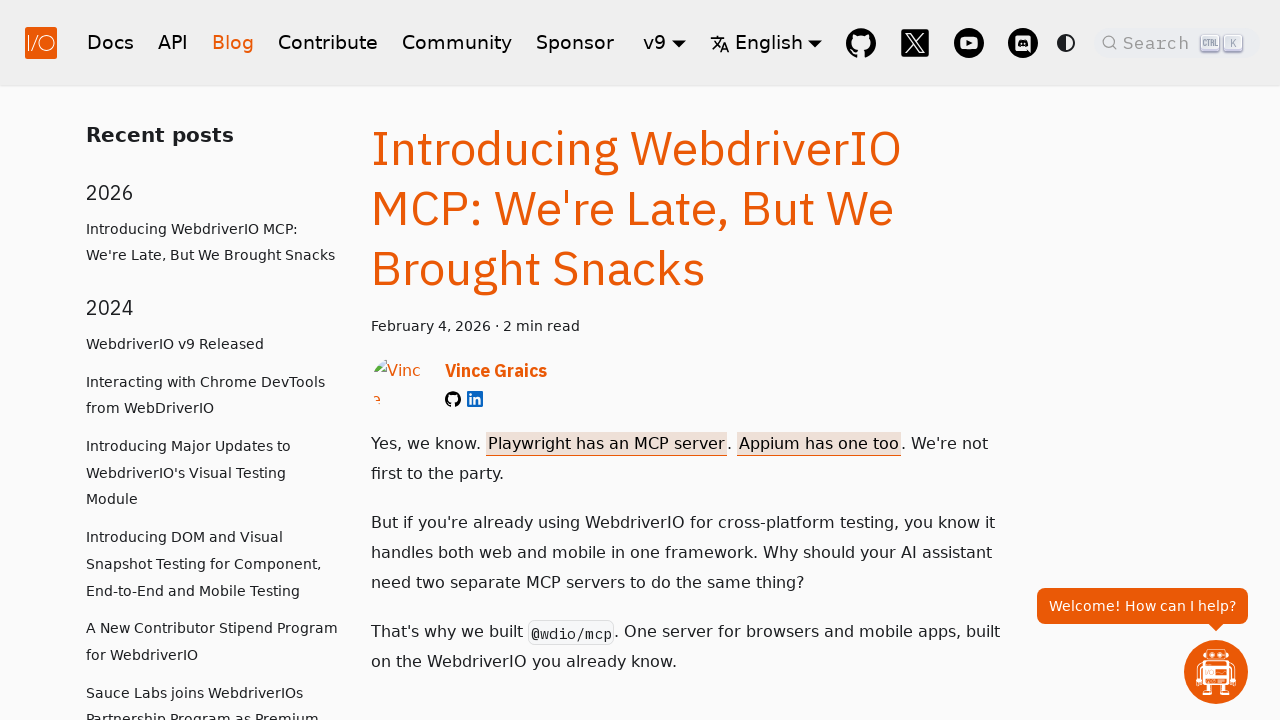

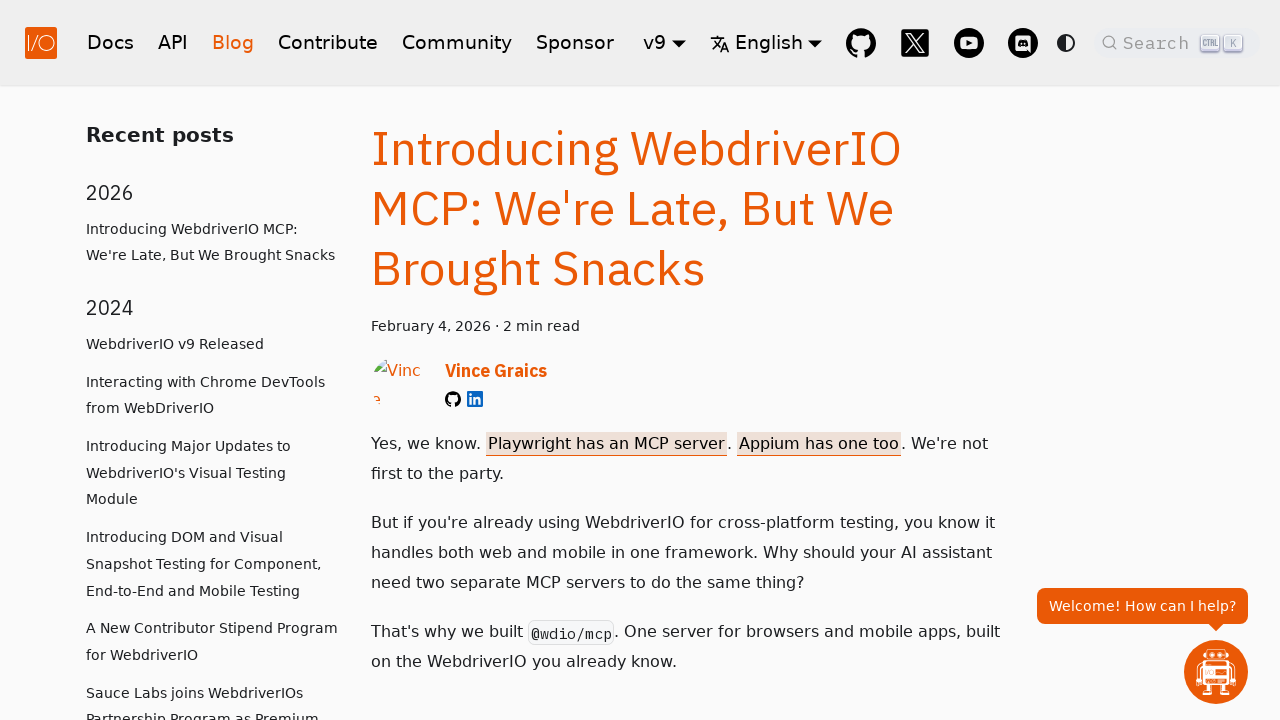